Tests GitHub's advanced search form by filling in search term, repository owner, date filter, and language selection, then submitting the form and waiting for results.

Starting URL: https://github.com/search/advanced

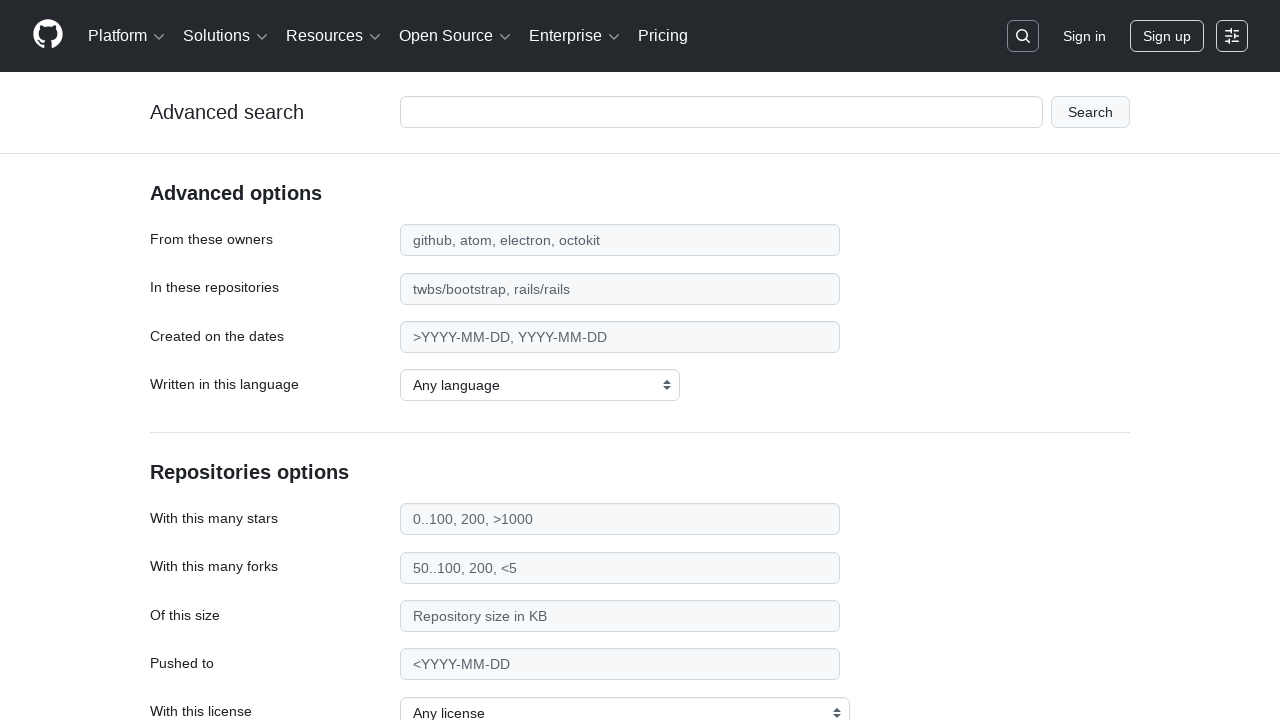

Filled search term field with 'playwright-testing' on #adv_code_search input.js-advanced-search-input
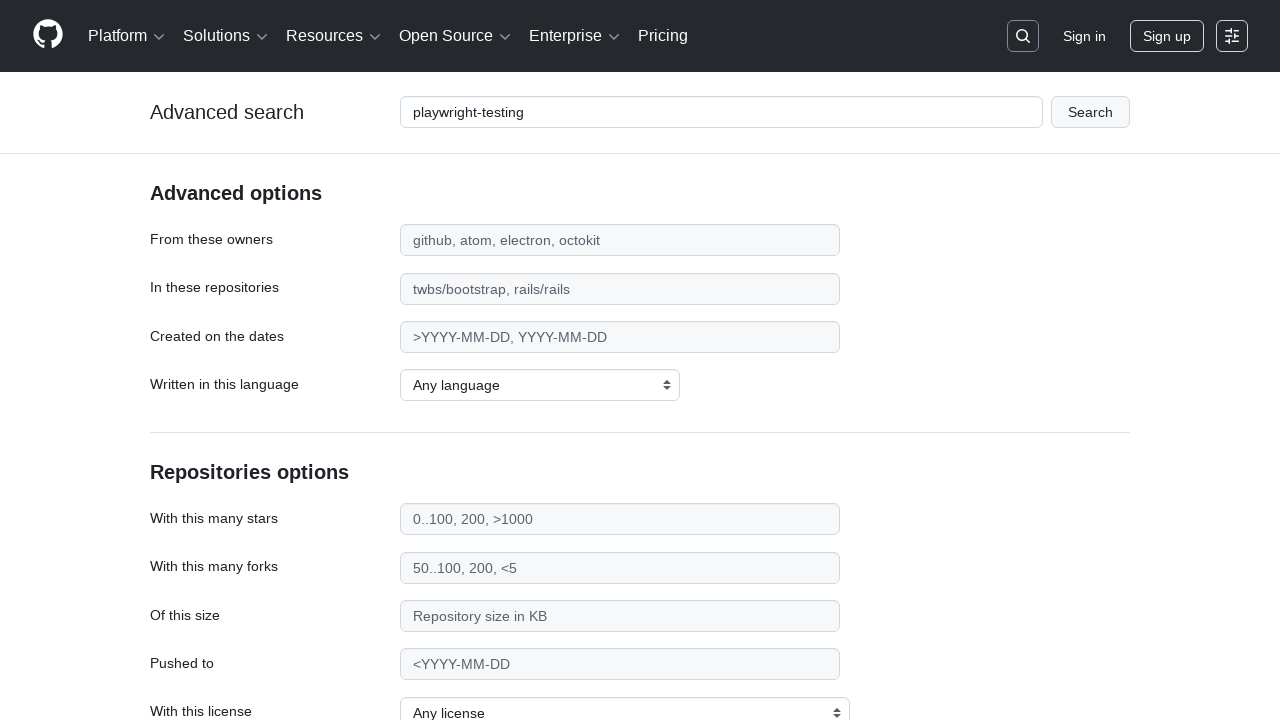

Filled repository owner field with 'microsoft' on #search_from
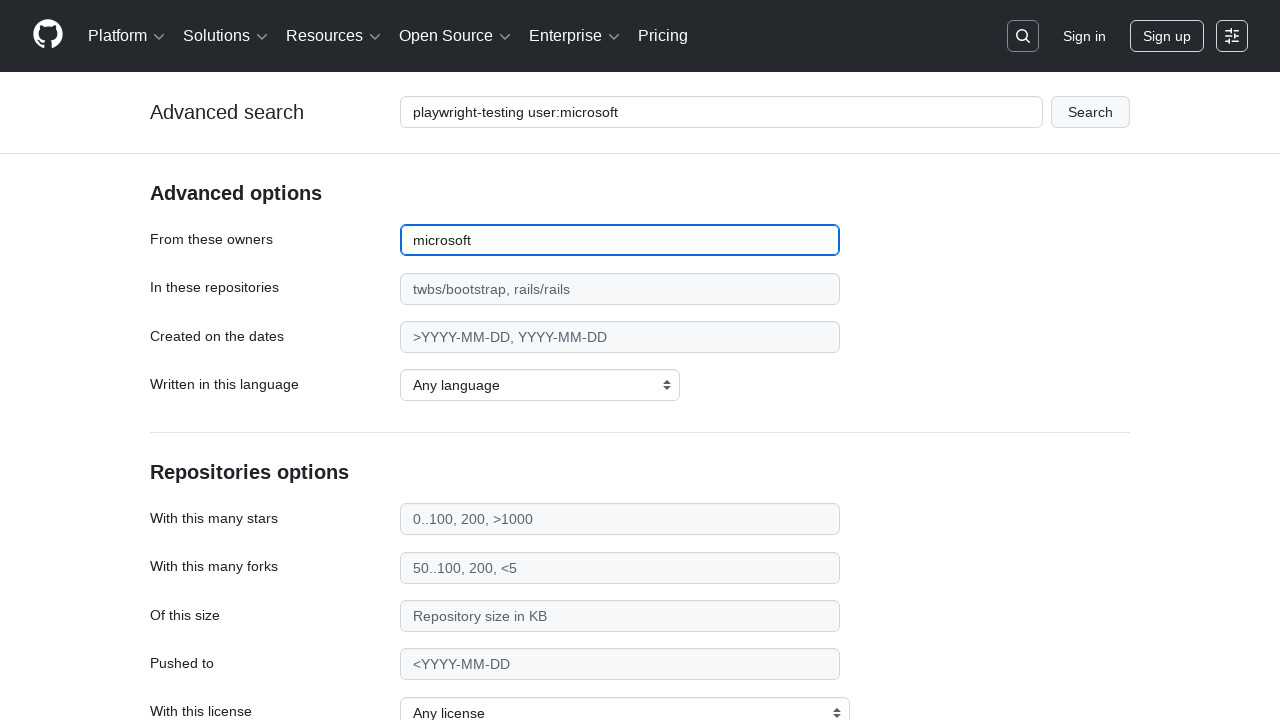

Filled date filter field with '>2020' on #search_date
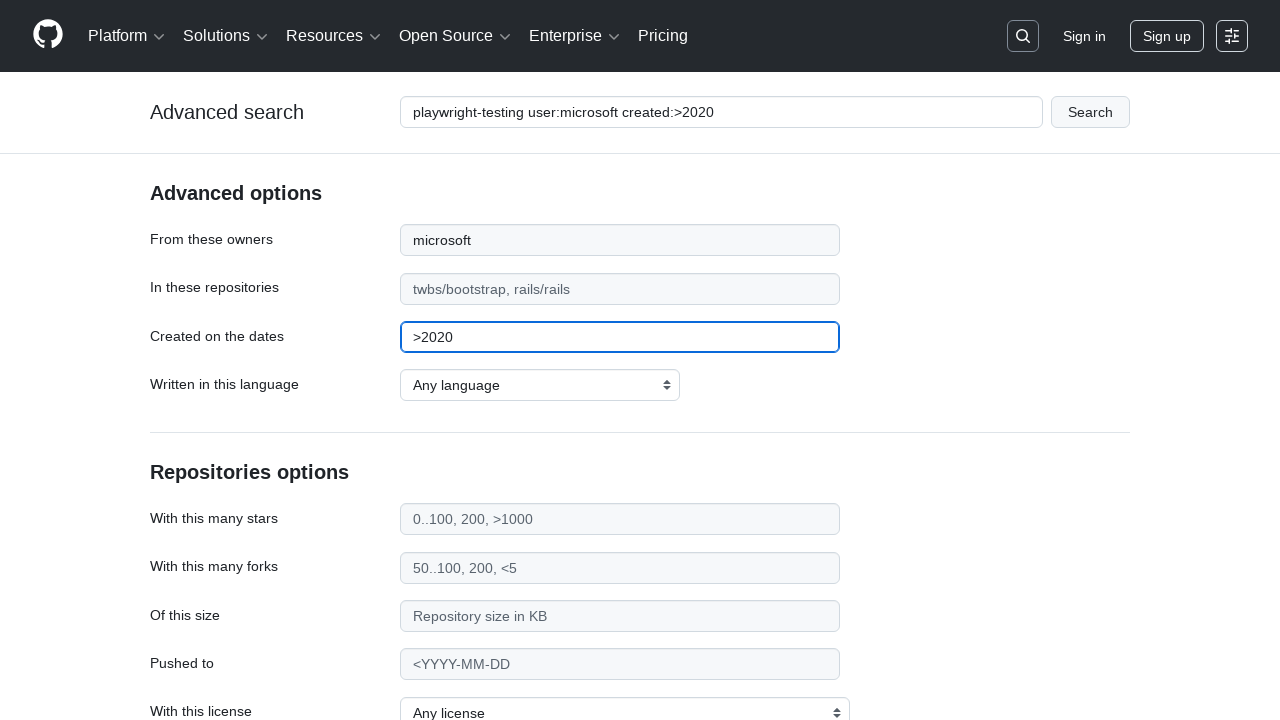

Selected 'TypeScript' from programming language dropdown on select#search_language
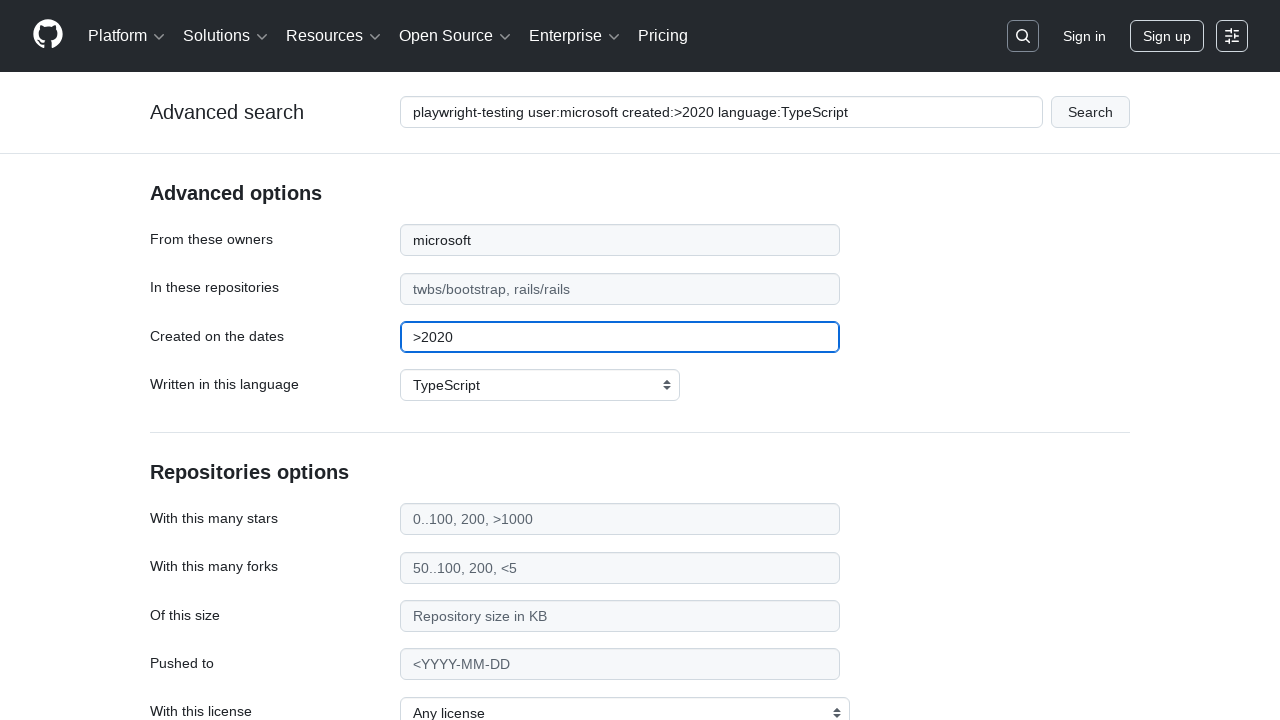

Clicked submit button to execute advanced search at (1090, 112) on #adv_code_search button[type="submit"]
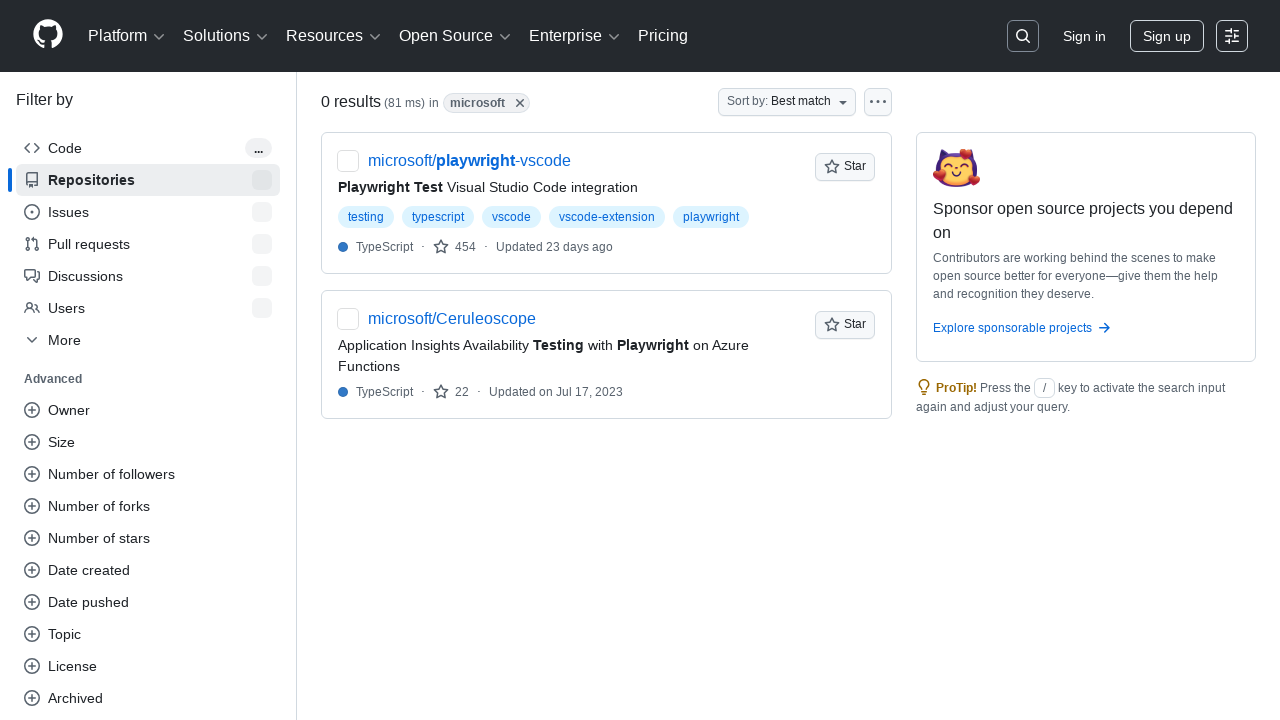

Search results page loaded with networkidle state
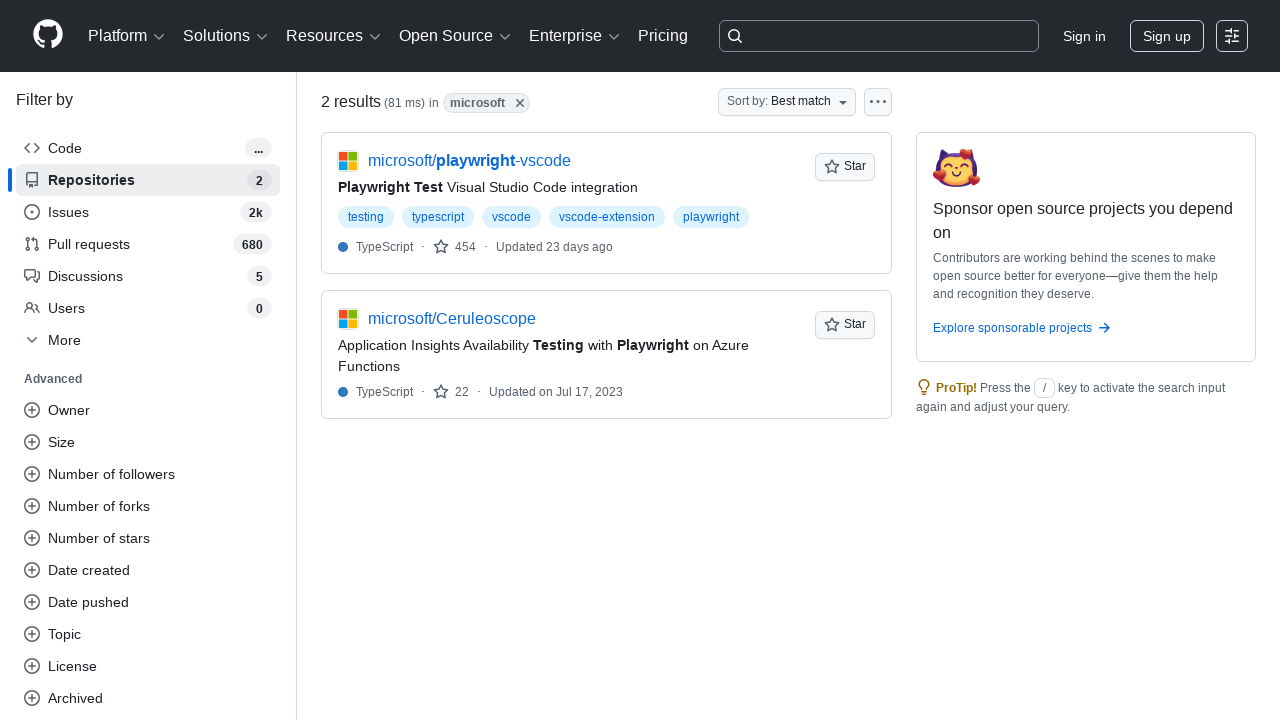

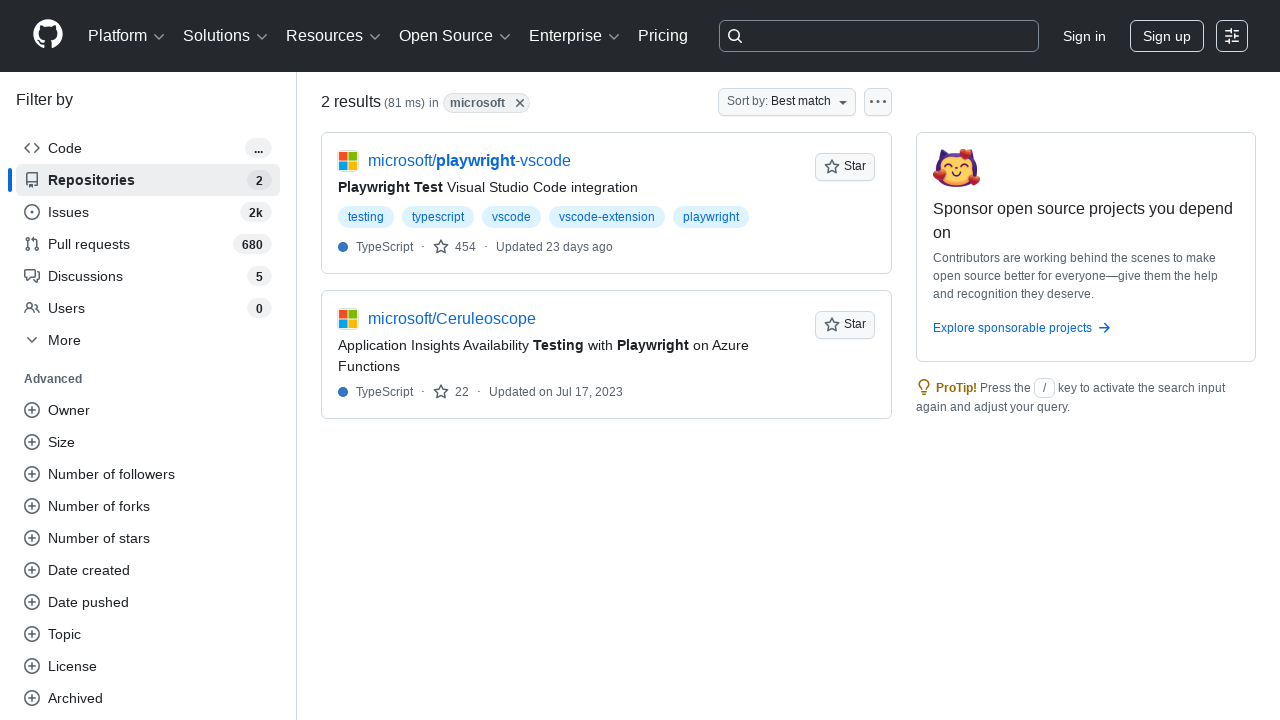